Navigates to a W3Schools JavaScript TryIt editor page and clicks a button element to test the interactive JavaScript example

Starting URL: https://www.w3schools.com/js/tryit.asp?filename=tryjs_default

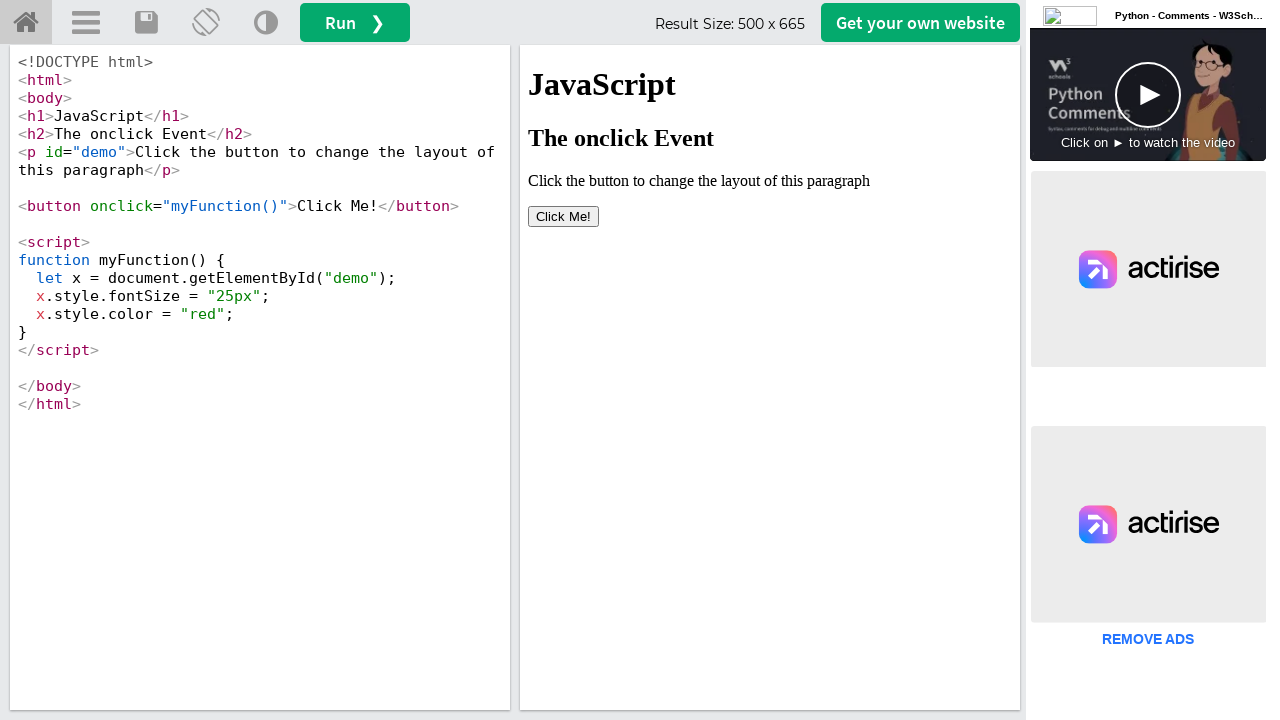

Clicked button element on W3Schools JavaScript TryIt editor page at (355, 22) on button
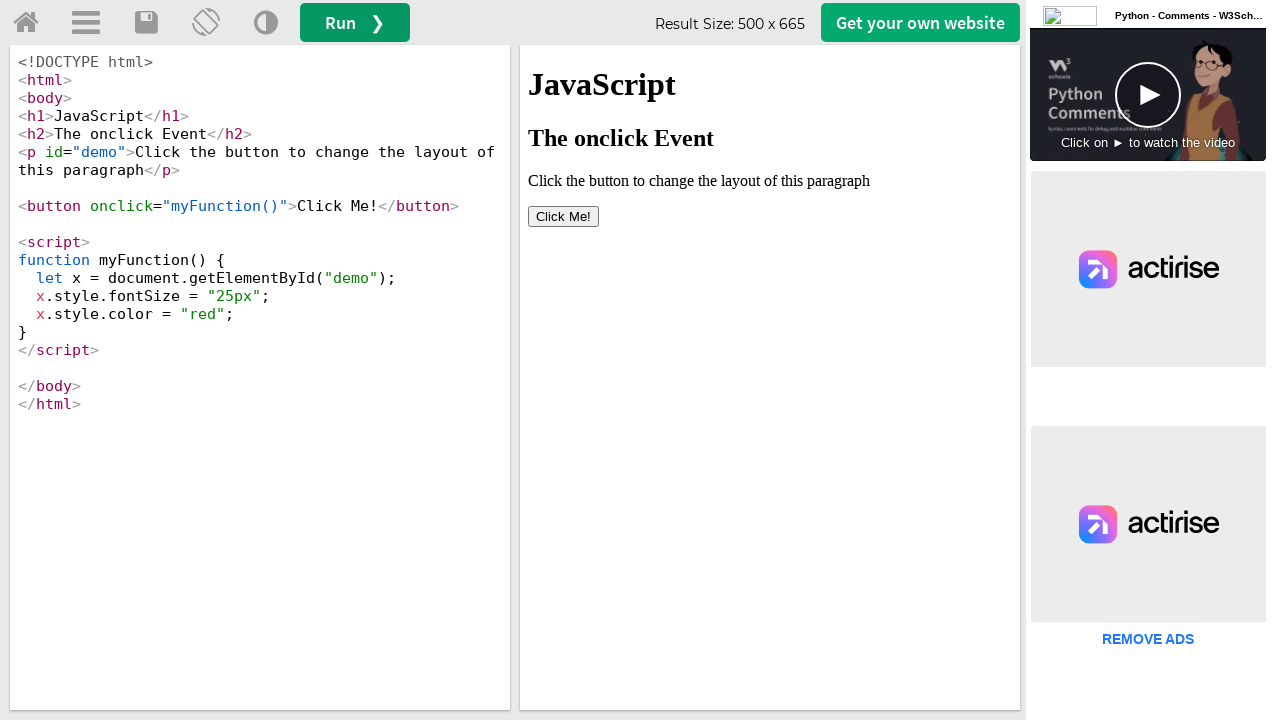

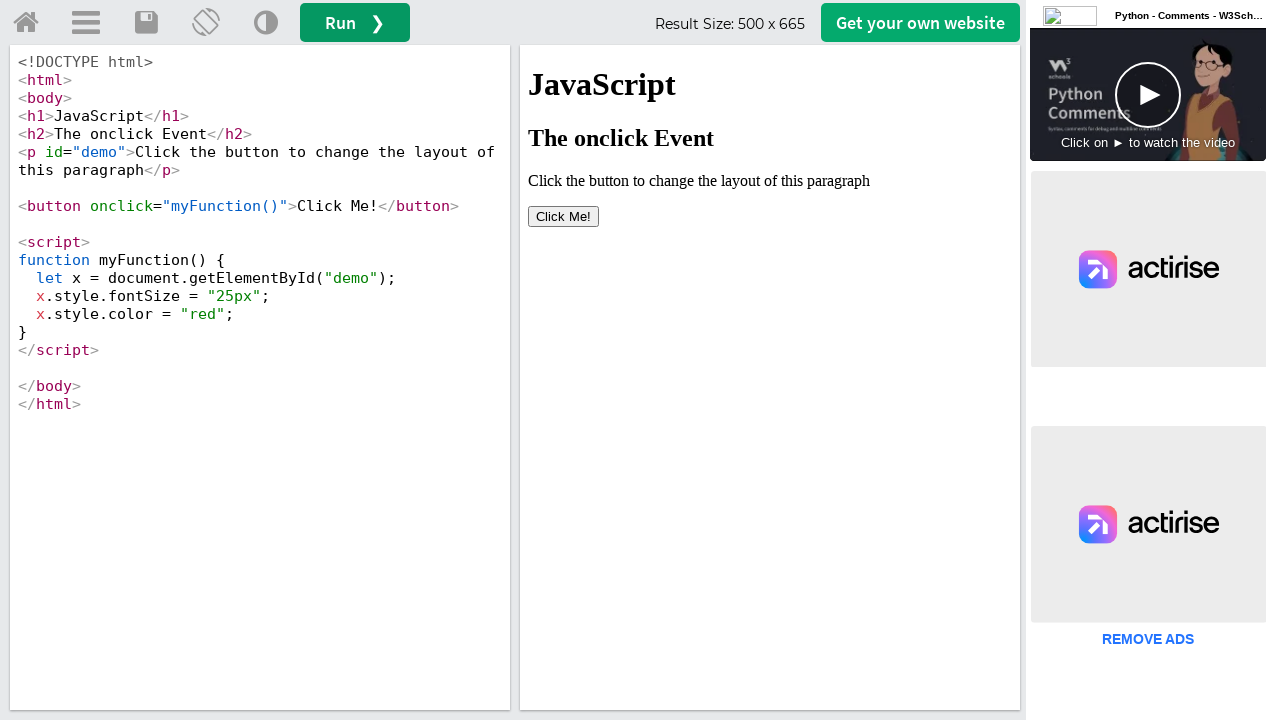